Tests the Yes radio button functionality by clicking it and verifying the selection confirmation message appears

Starting URL: https://demoqa.com/radio-button

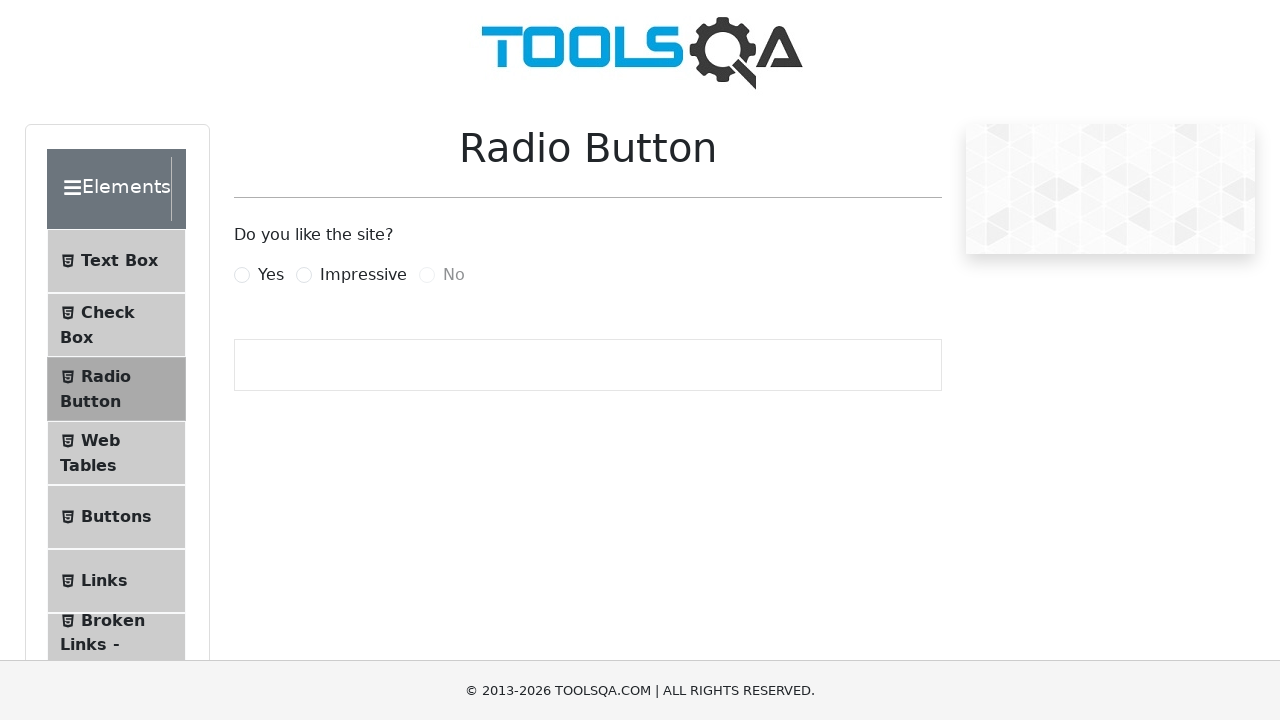

Clicked on the Yes radio button label at (271, 275) on label[for='yesRadio']
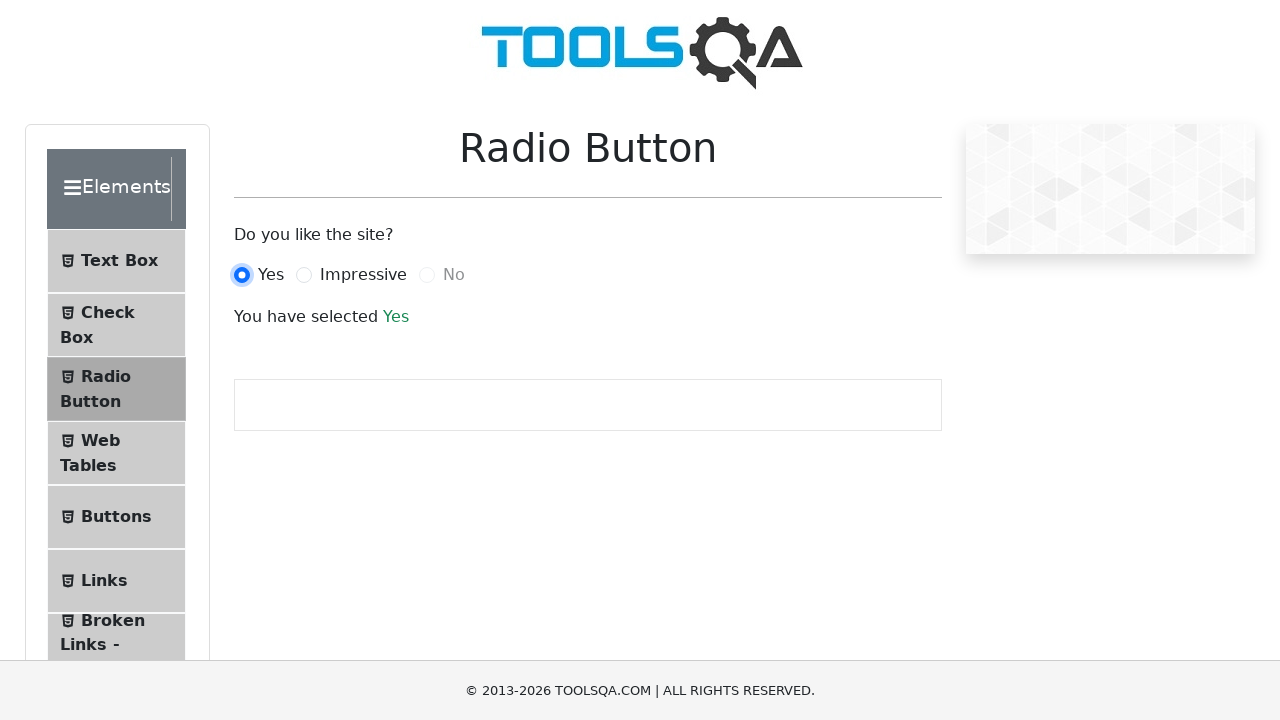

Located the Yes radio button element
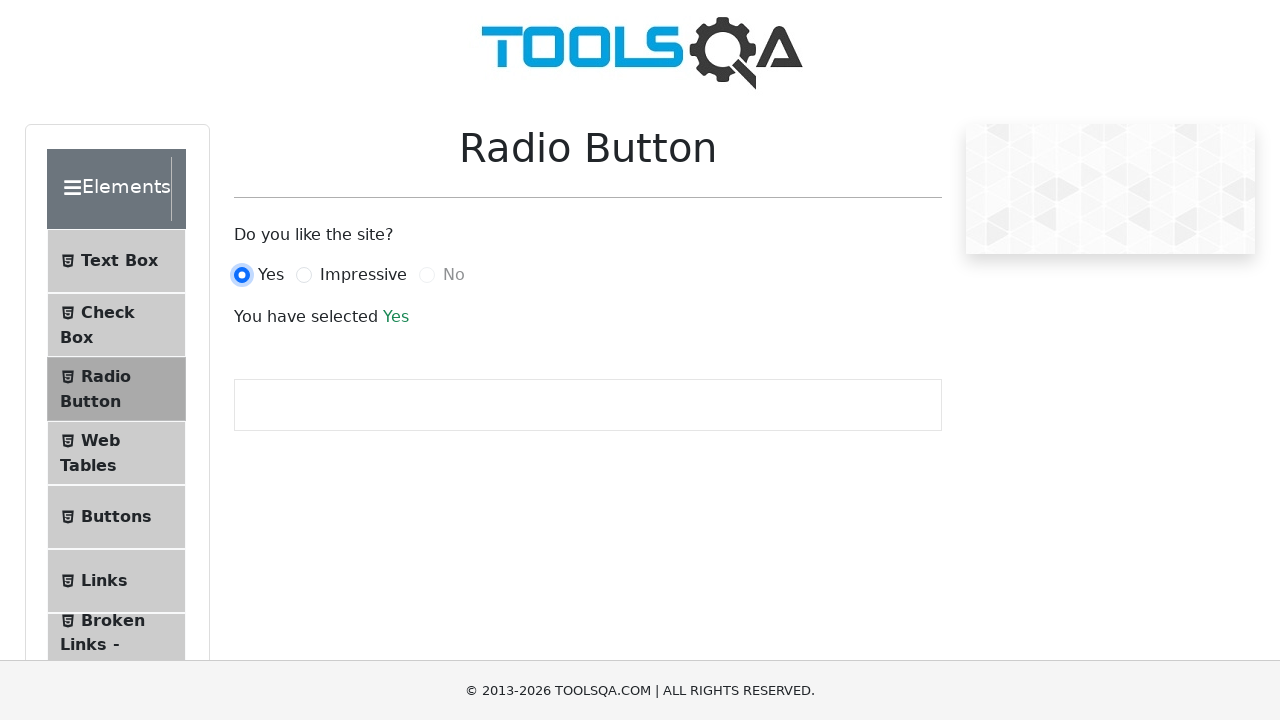

Verified that the Yes radio button is checked
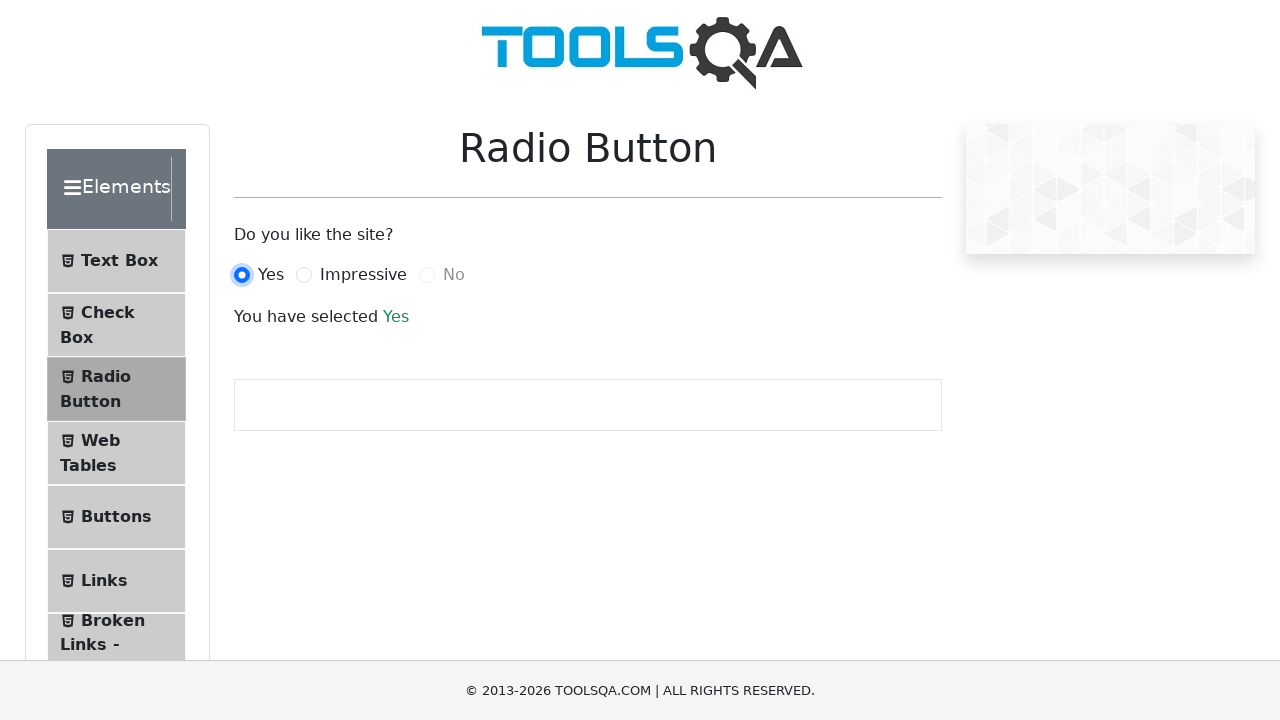

Located the confirmation text element
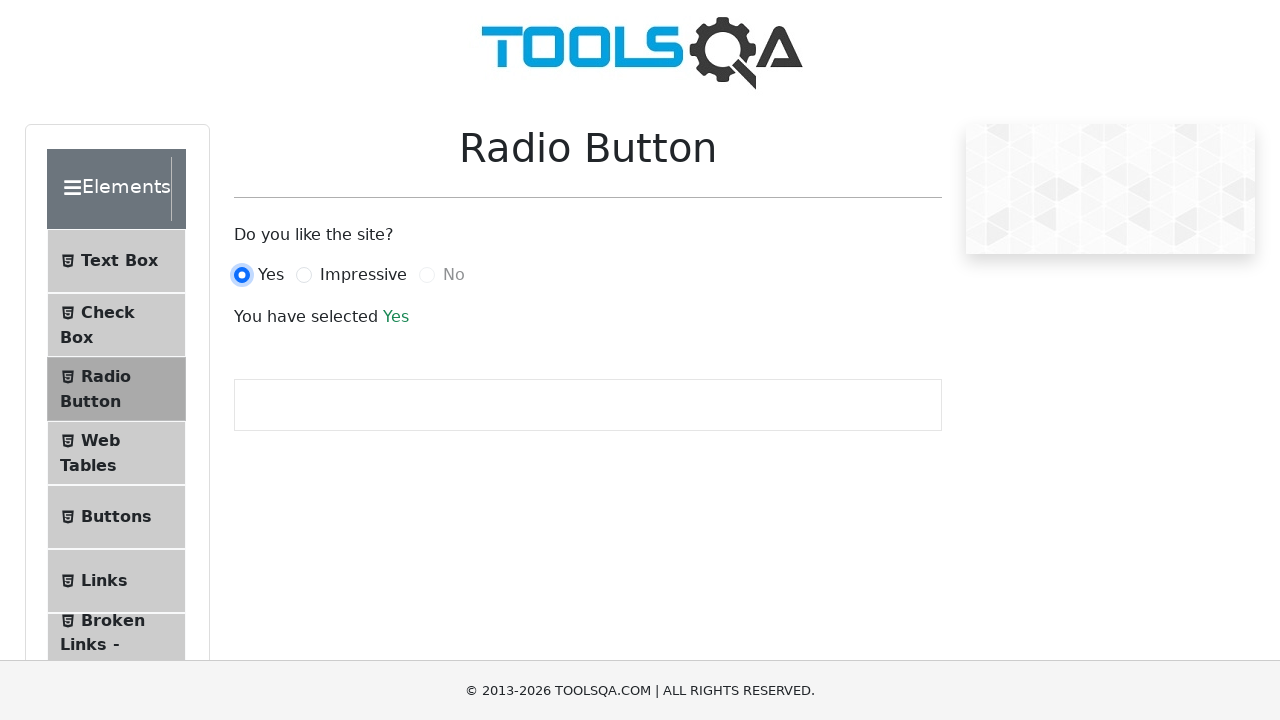

Waited for the confirmation text to appear
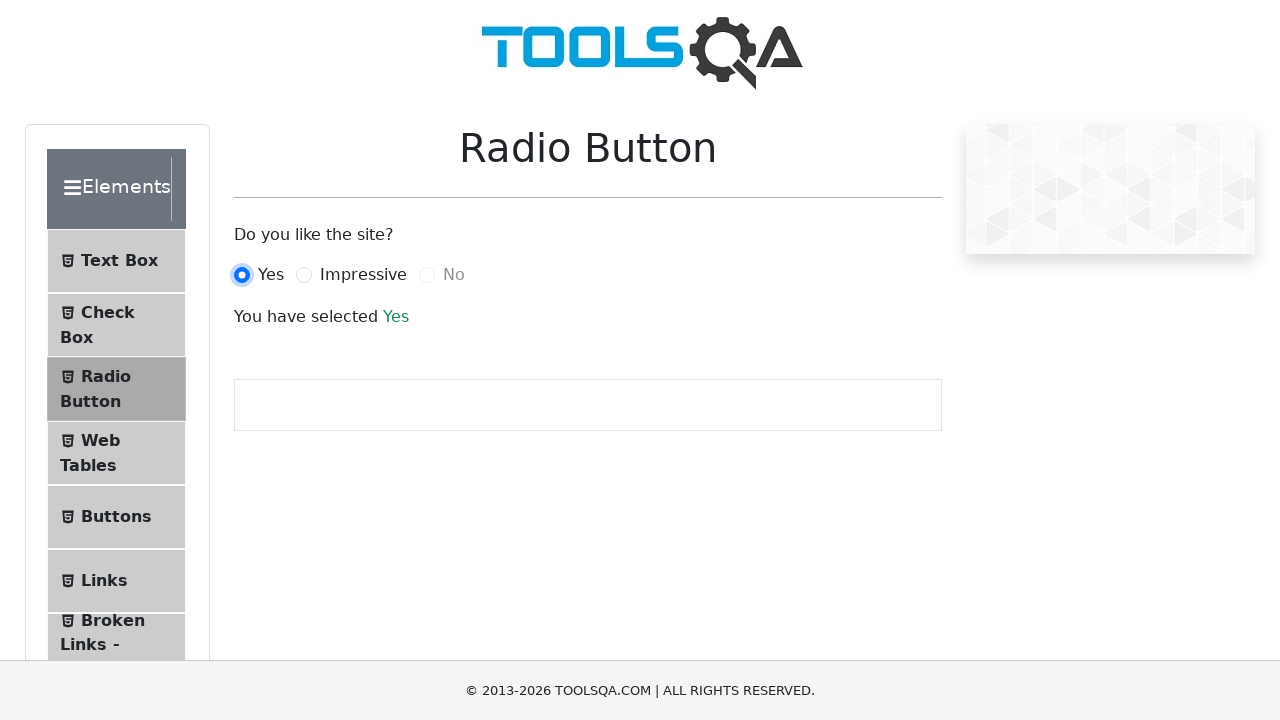

Verified that confirmation text contains 'Yes'
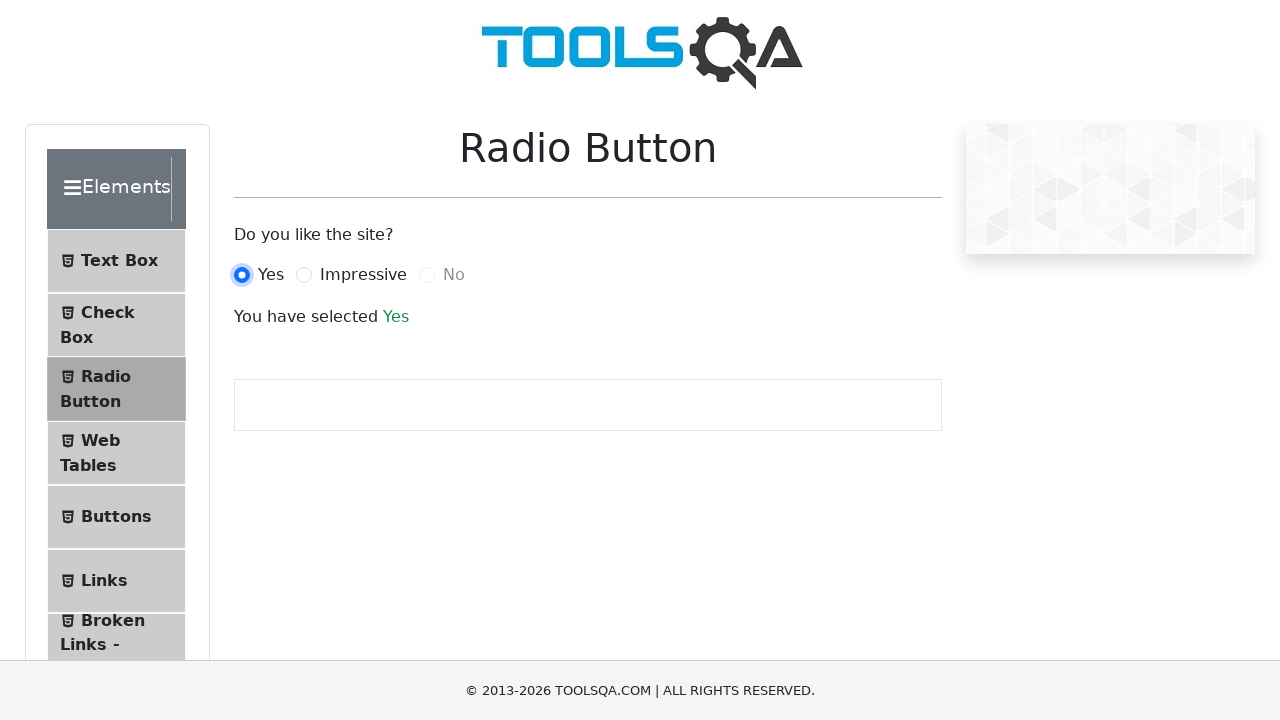

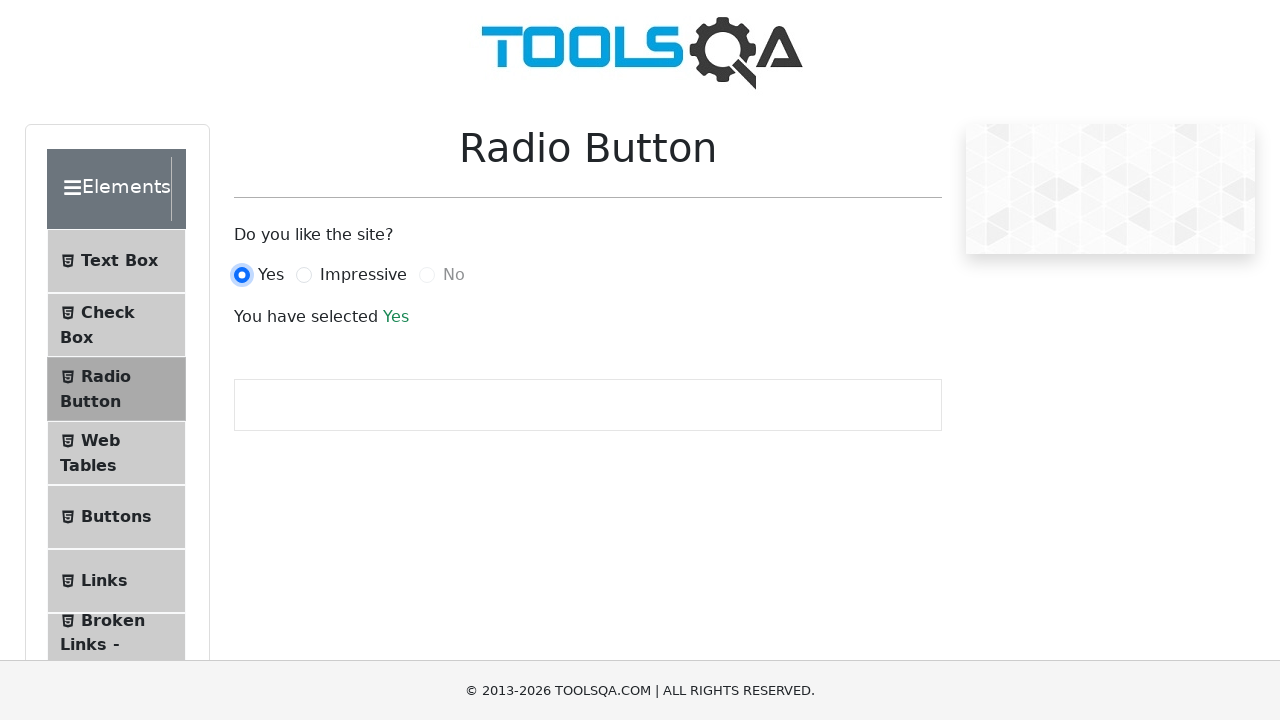